Tests registration form by filling in first name, last name, address, email, and phone number fields

Starting URL: http://demo.automationtesting.in/Register.html

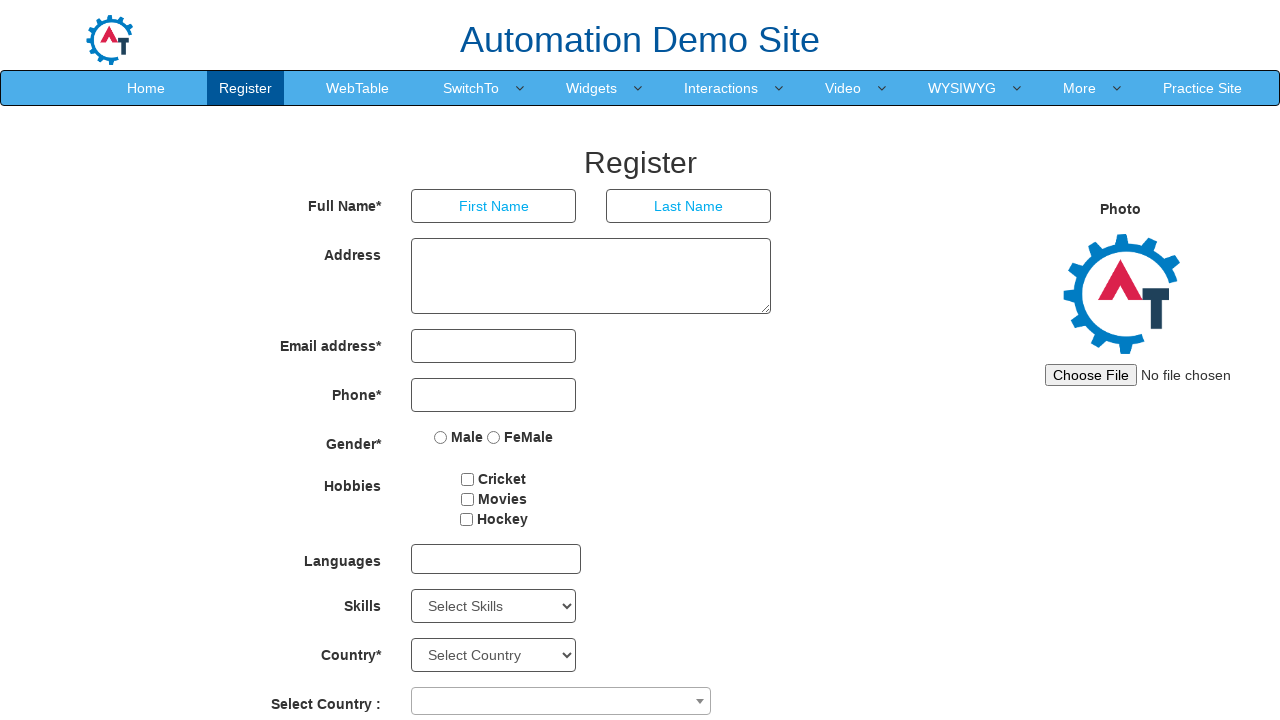

Navigated to registration form page
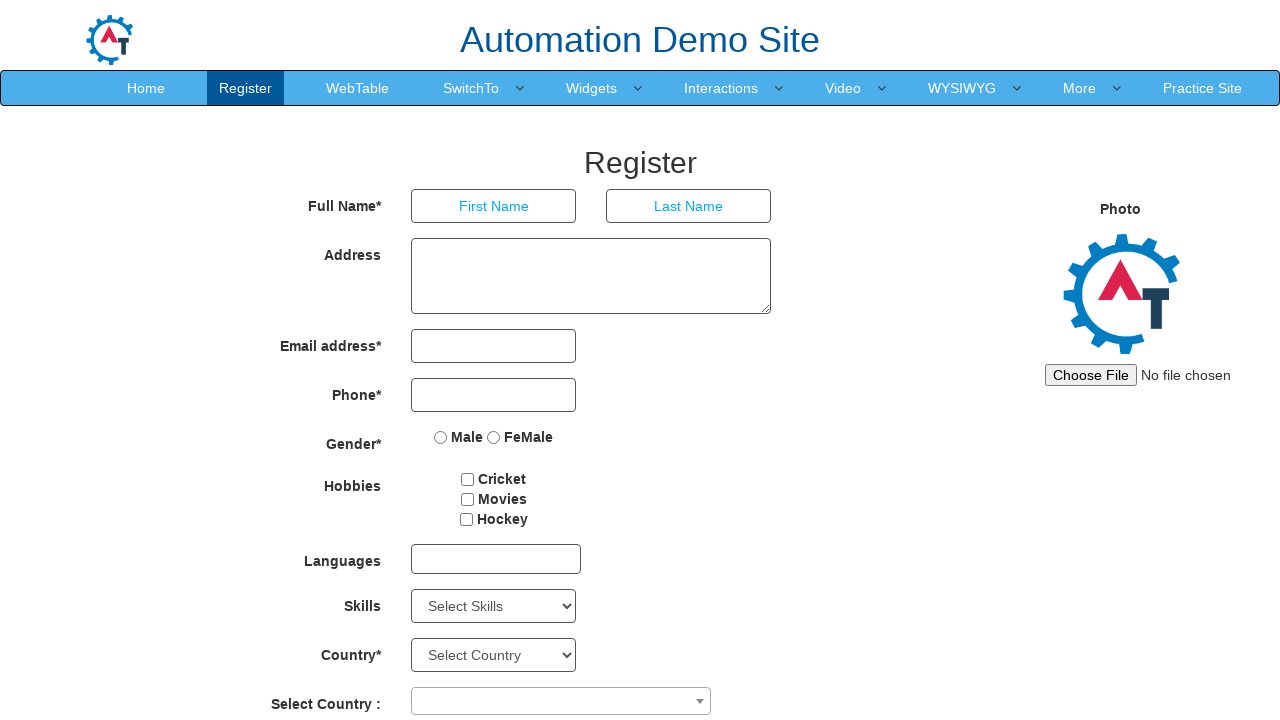

Filled first name field with 'John' on //input[@placeholder='First Name']
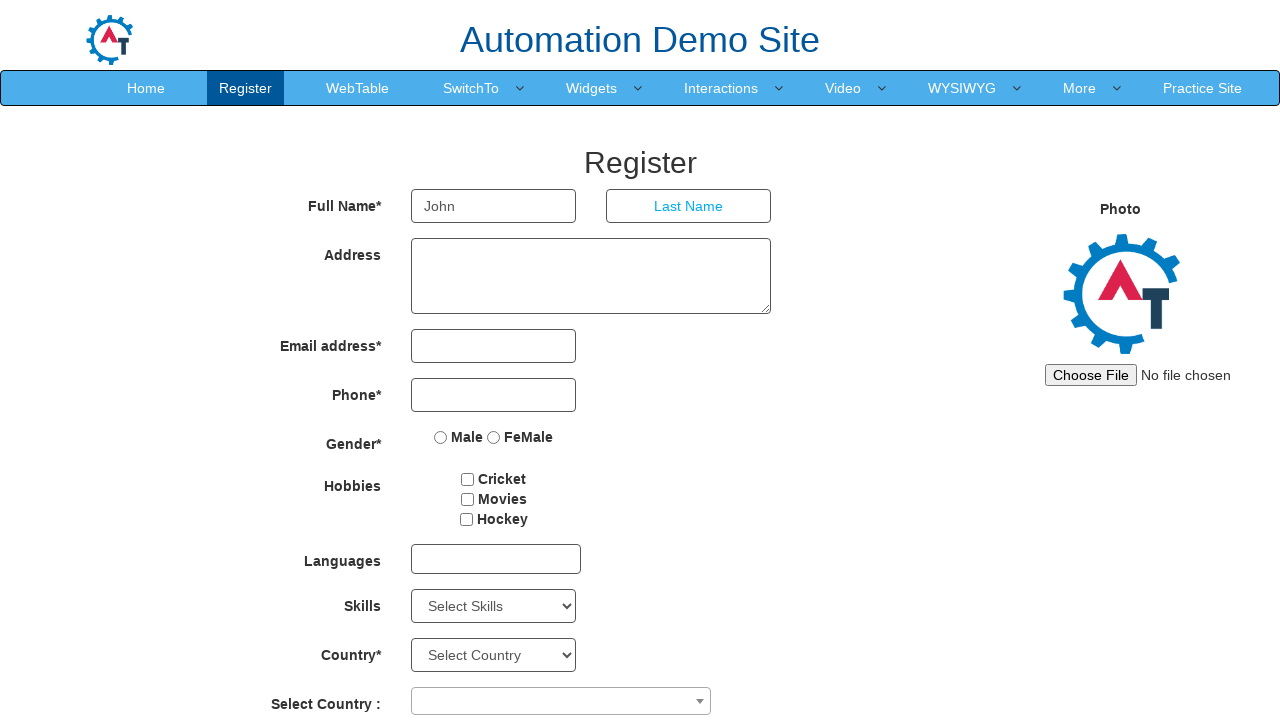

Filled last name field with 'Smith' on //input[@placeholder='Last Name']
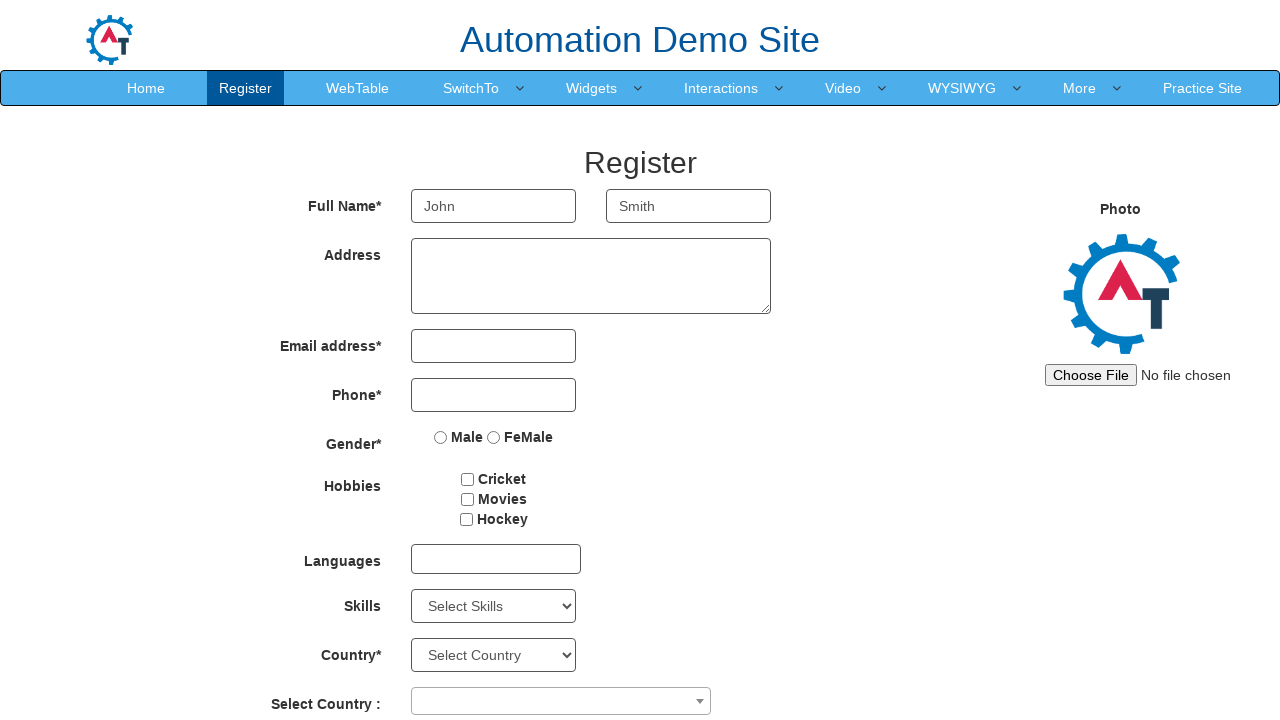

Filled address field with '123 Test Street, Test City, 12345' on //textarea[@ng-model='Adress']
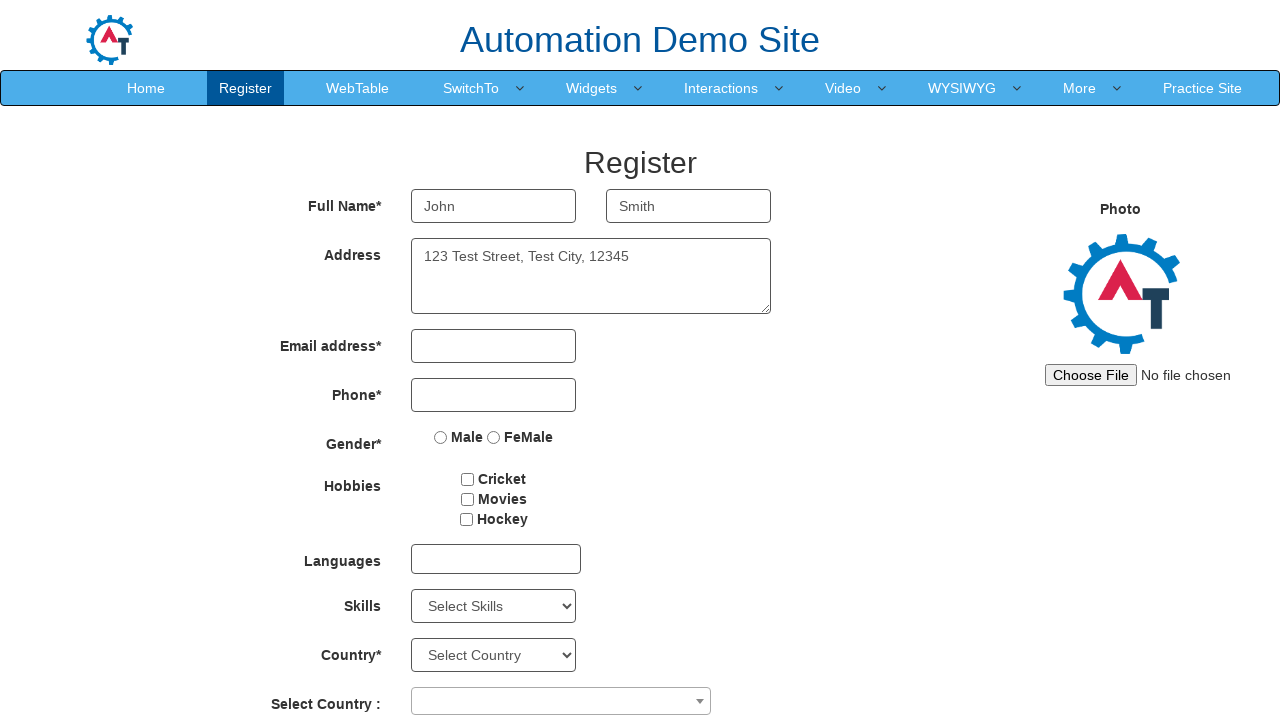

Filled email field with 'john.smith@testmail.com' on //input[@ng-model='EmailAdress']
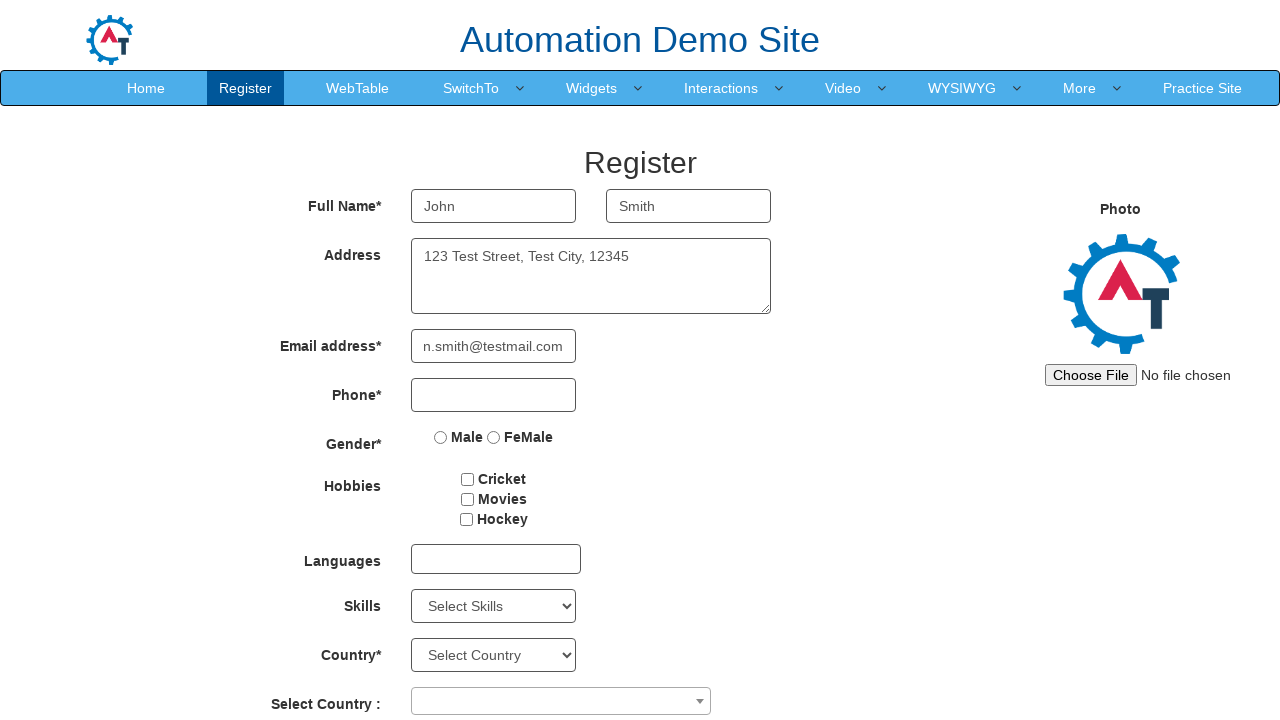

Filled phone number field with '5551234567' on //input[@ng-model='Phone']
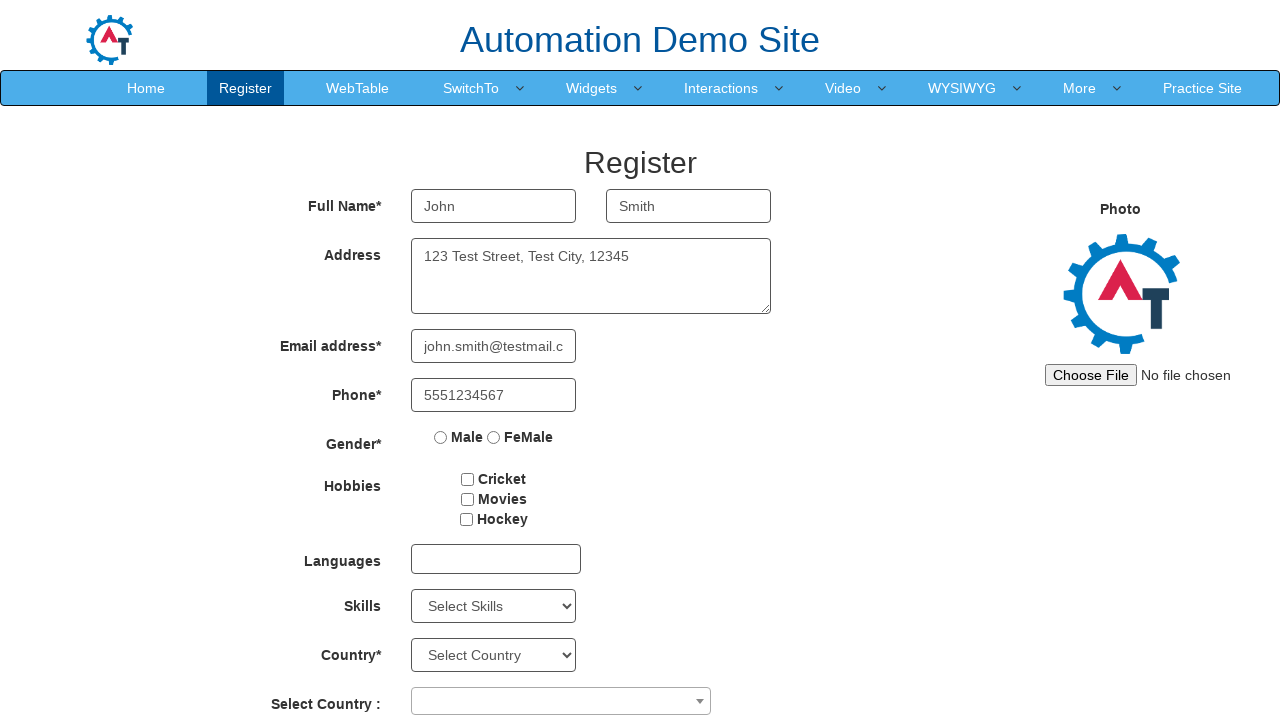

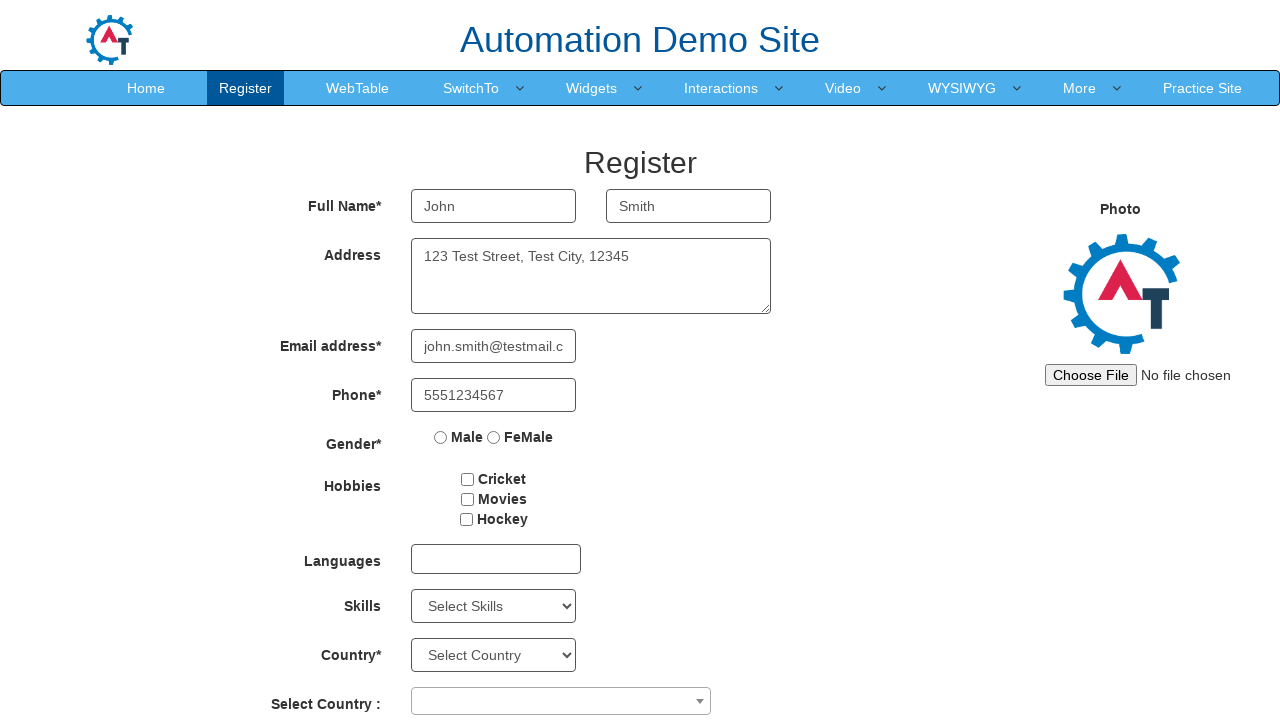